Navigates to a Selenium course content page, clicks on a heading element to expand it, and then clicks on a CTS Interview Question link.

Starting URL: http://greenstech.in/selenium-course-content.html

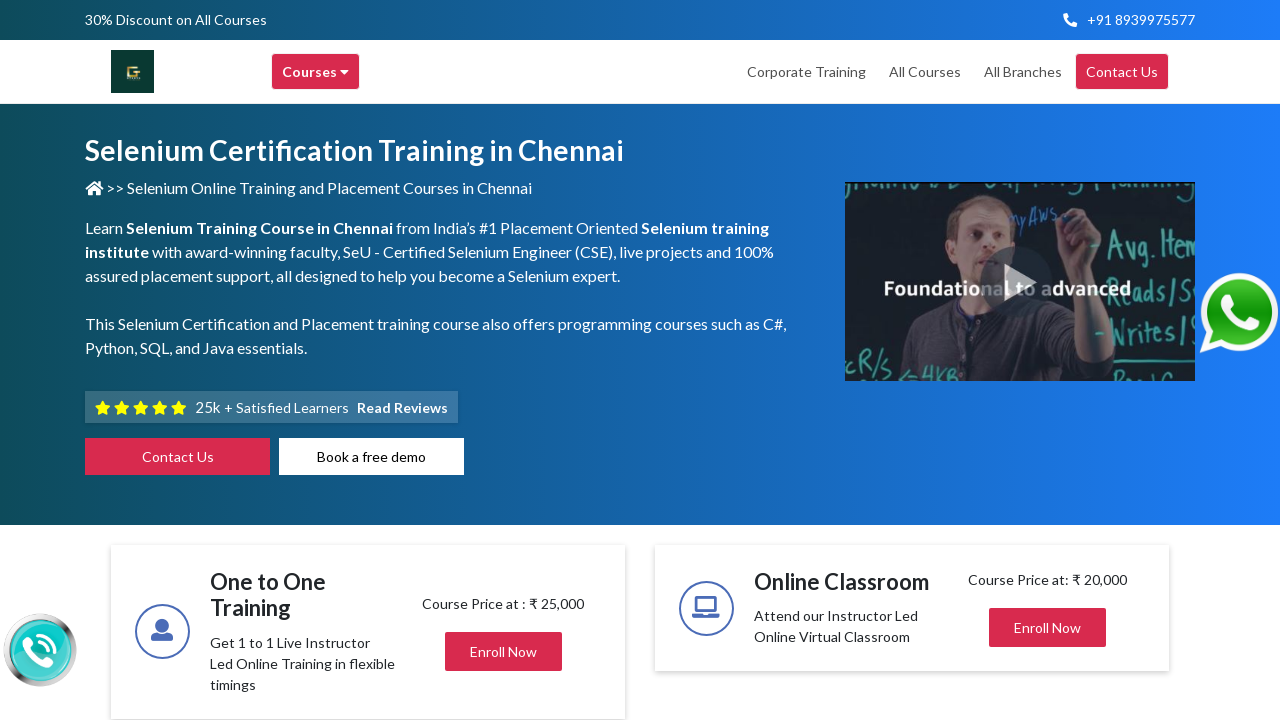

Navigated to Selenium course content page
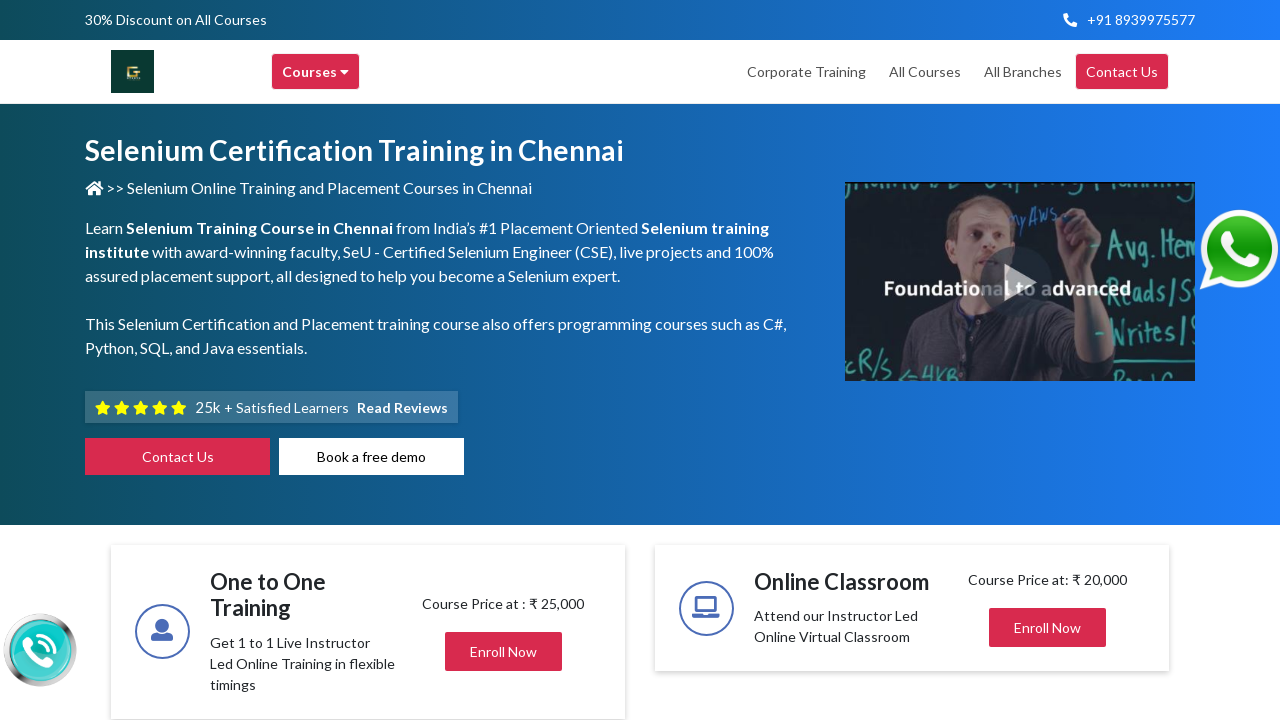

Clicked on heading element to expand accordion at (1048, 361) on div#heading20
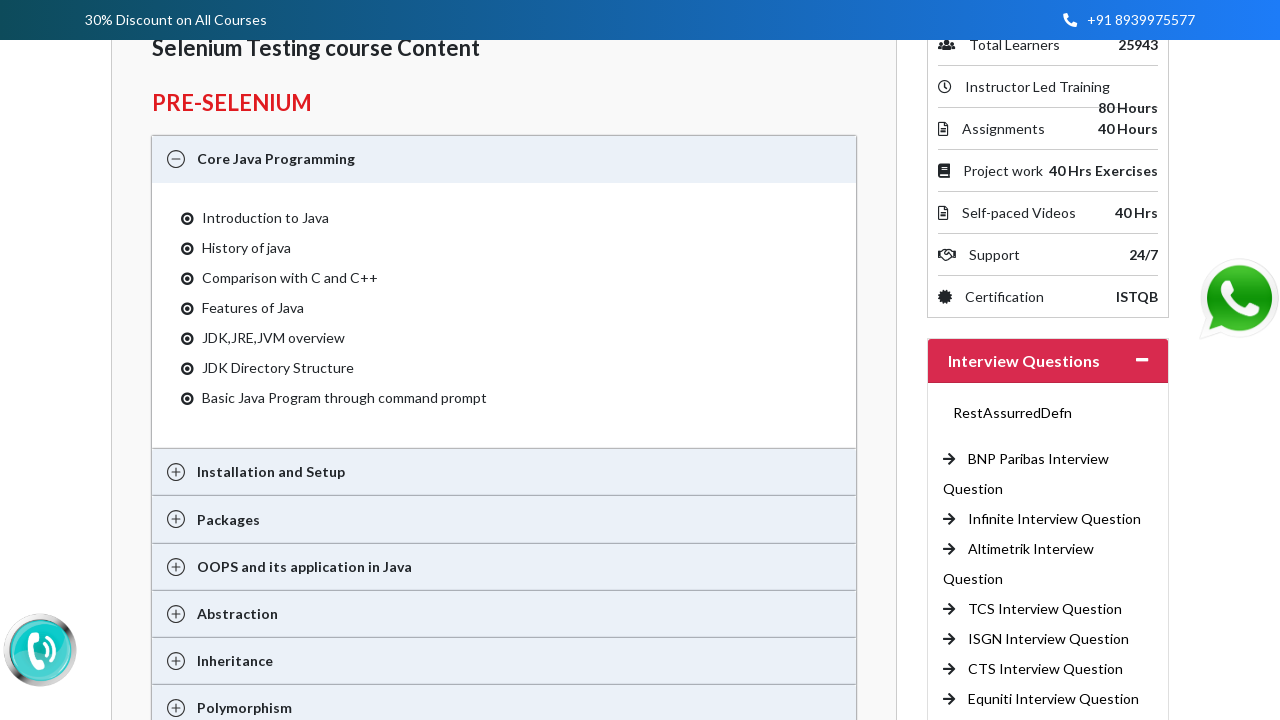

Clicked on CTS Interview Question link at (1046, 669) on a:text('CTS Interview Question ')
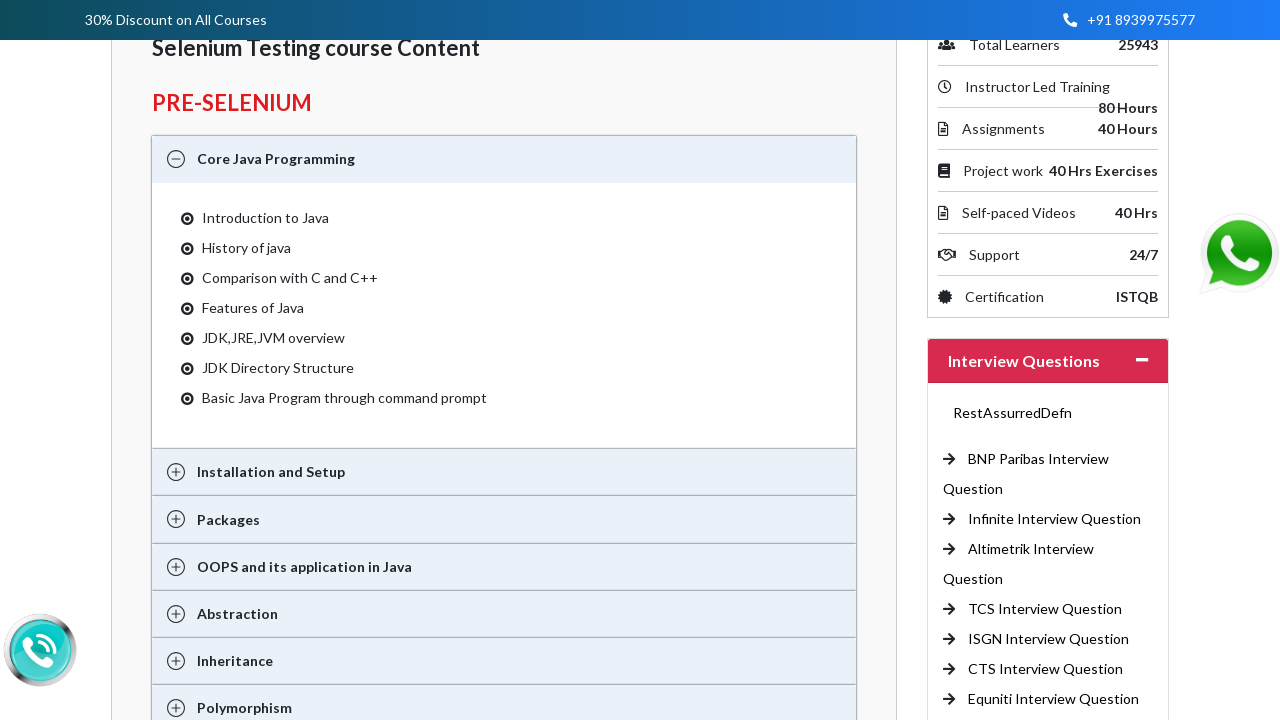

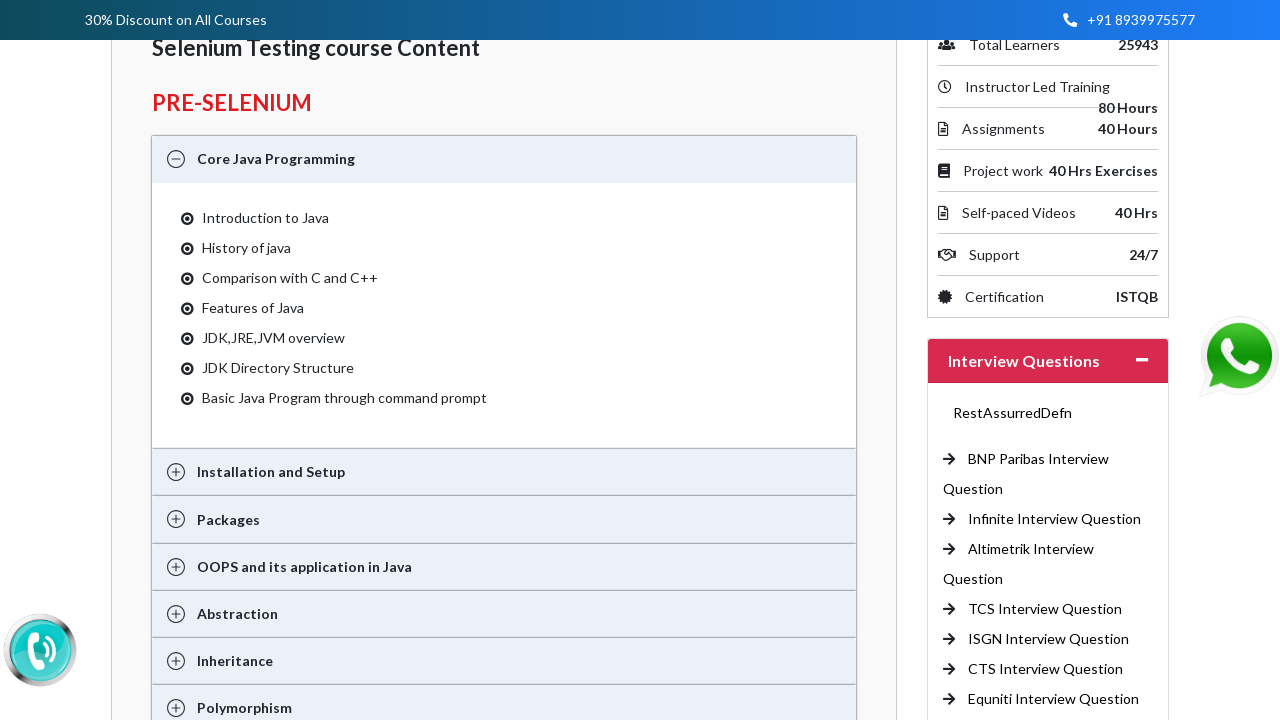